Tests the contact form functionality by navigating to Contact Us page and filling out all form fields with sample data

Starting URL: https://atid.store

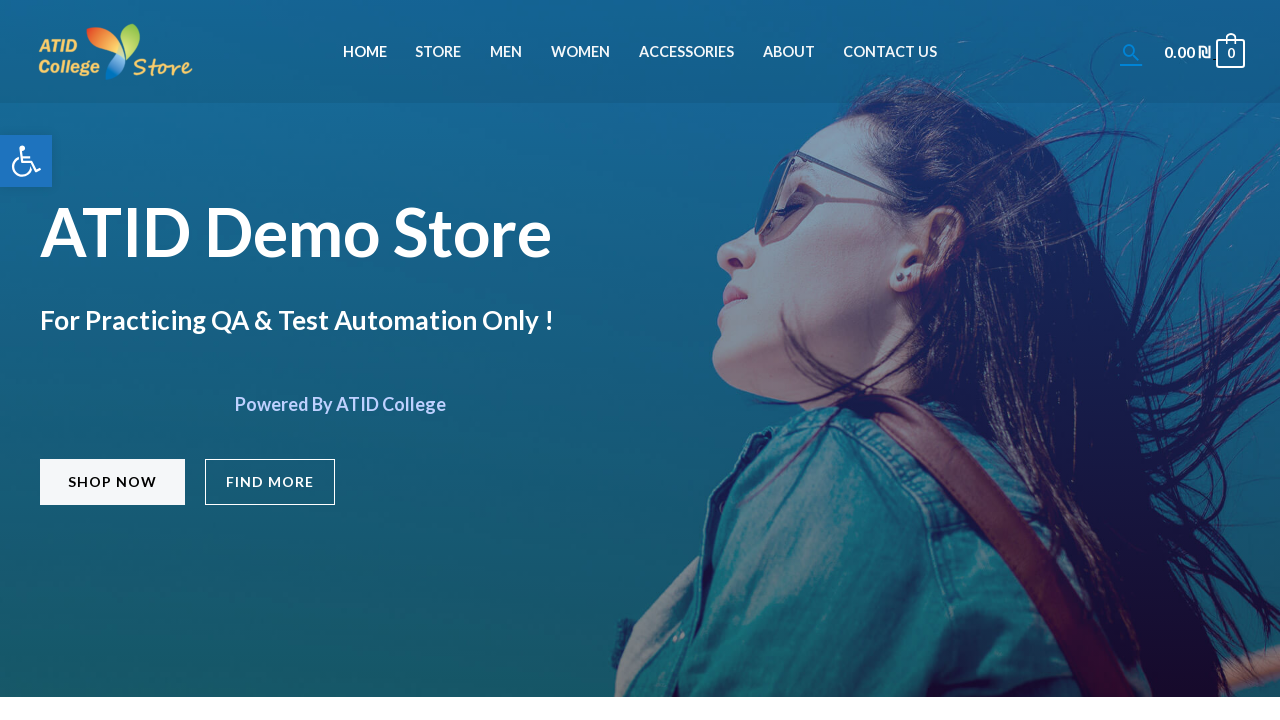

Located main navigation menu
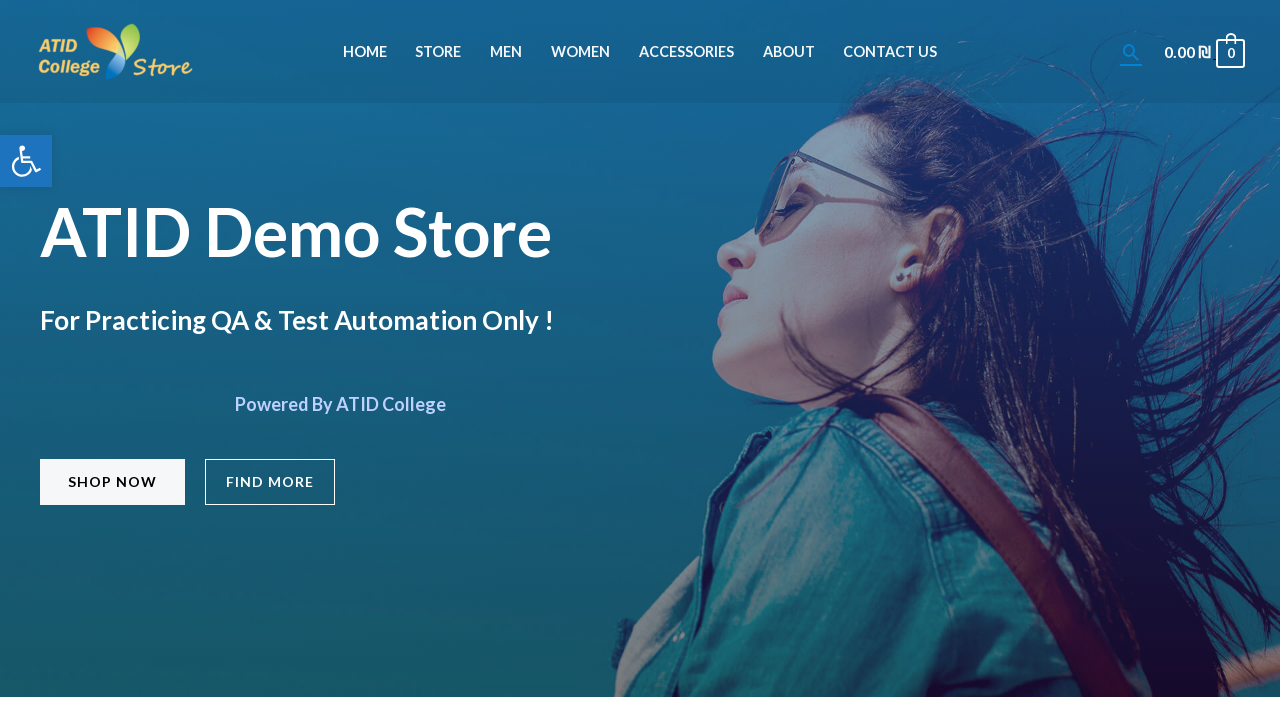

Retrieved all menu items from navigation
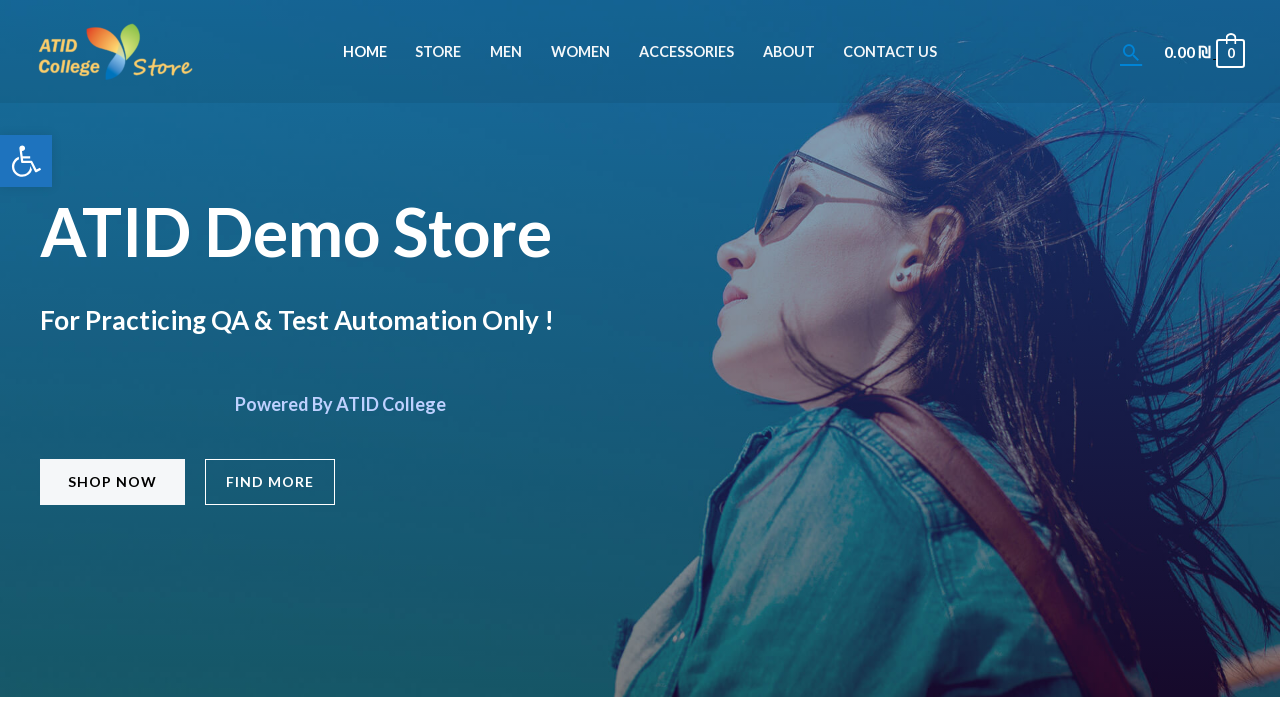

Clicked on CONTACT US menu item at (890, 52) on xpath=//header/div[@id='ast-desktop-header']/div[1]/div[1]/div[1]/div[1]/div[2]/
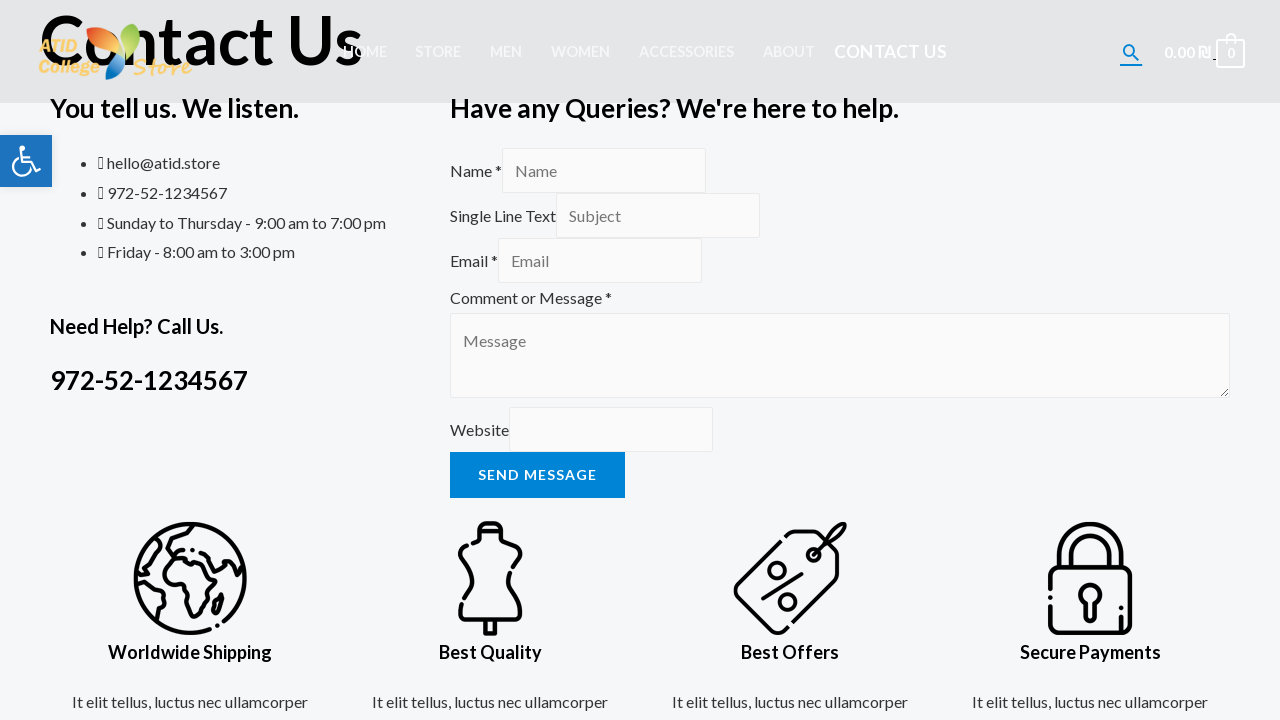

Filled contact form name field with 'John Smith' on //input[@id='wpforms-15-field_0']
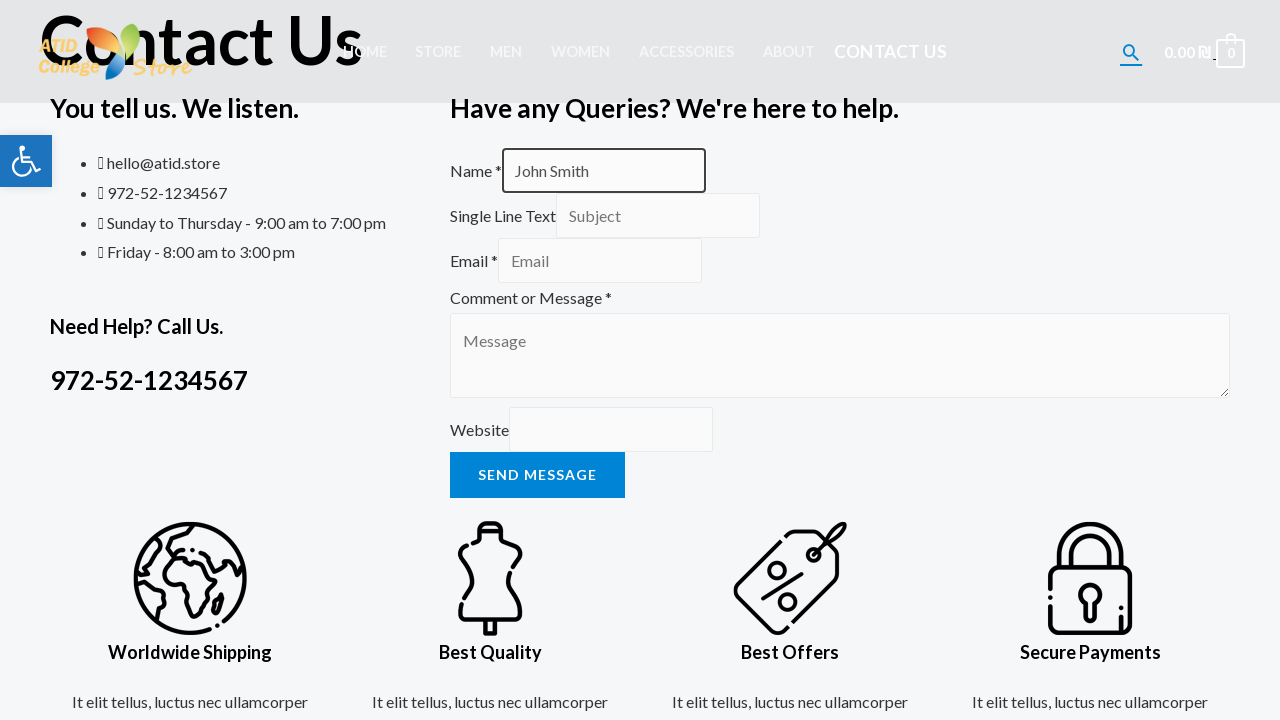

Filled contact form subject field with 'Request for discount code' on //input[@id='wpforms-15-field_5']
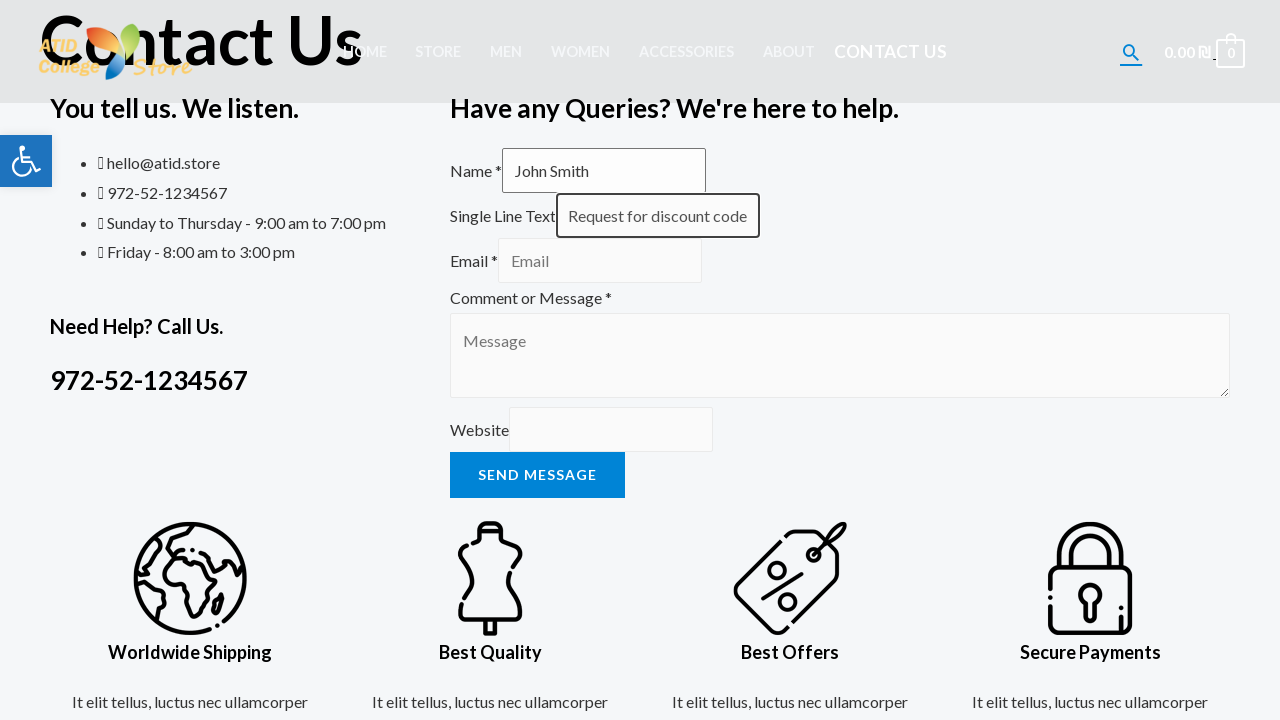

Filled contact form email field with 'john.smith@example.com' on //input[@id='wpforms-15-field_4']
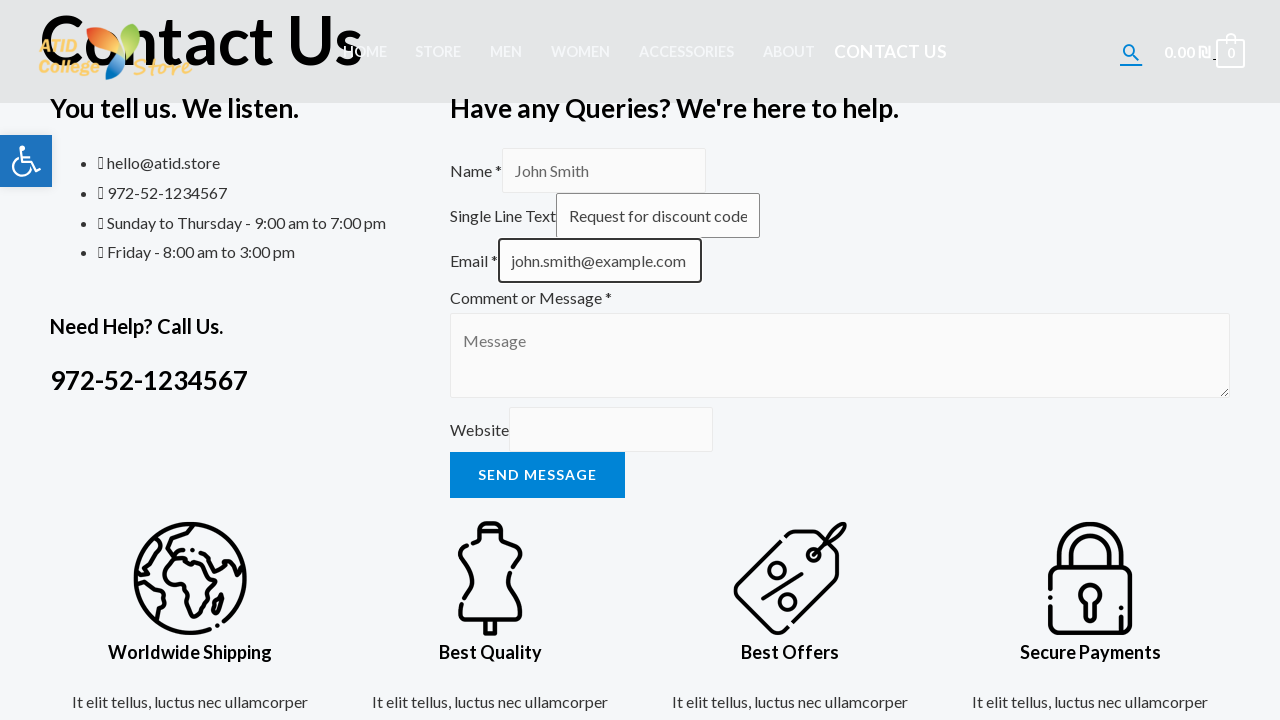

Filled contact form message field with discount inquiry text on //textarea[@id='wpforms-15-field_2']
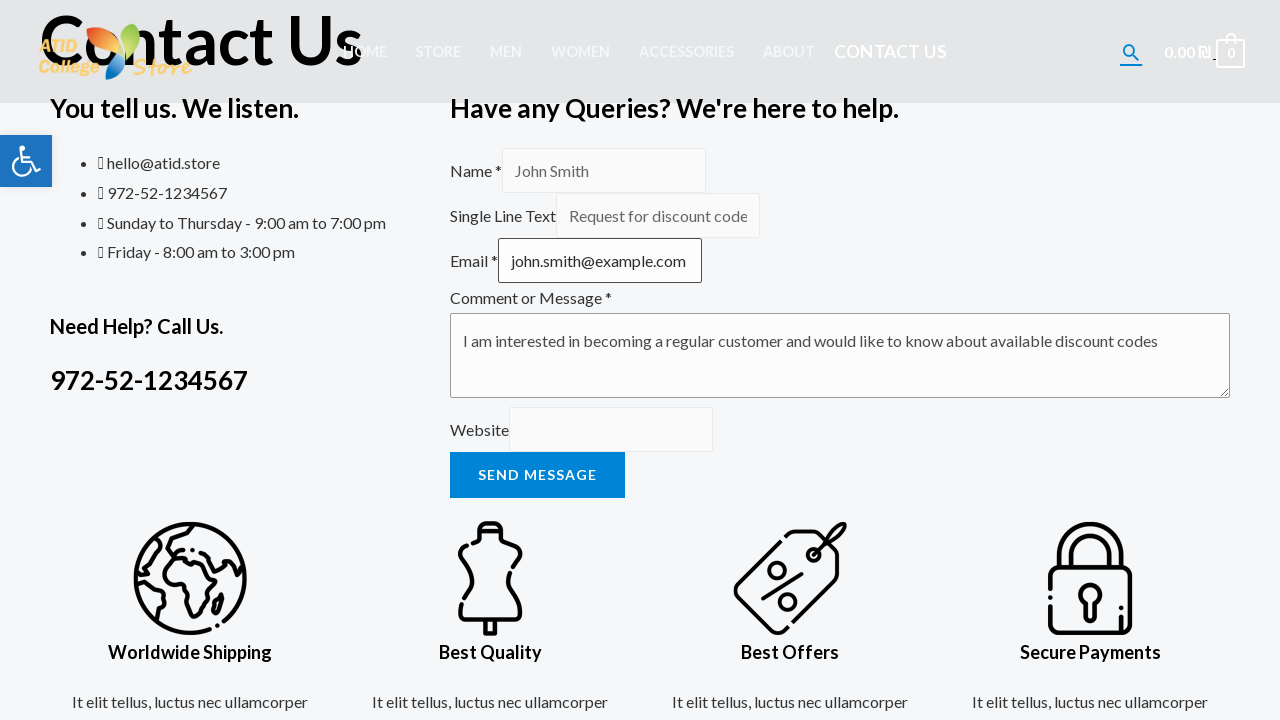

Clicked contact form submit button at (537, 475) on xpath=//button[@id='wpforms-submit-15']
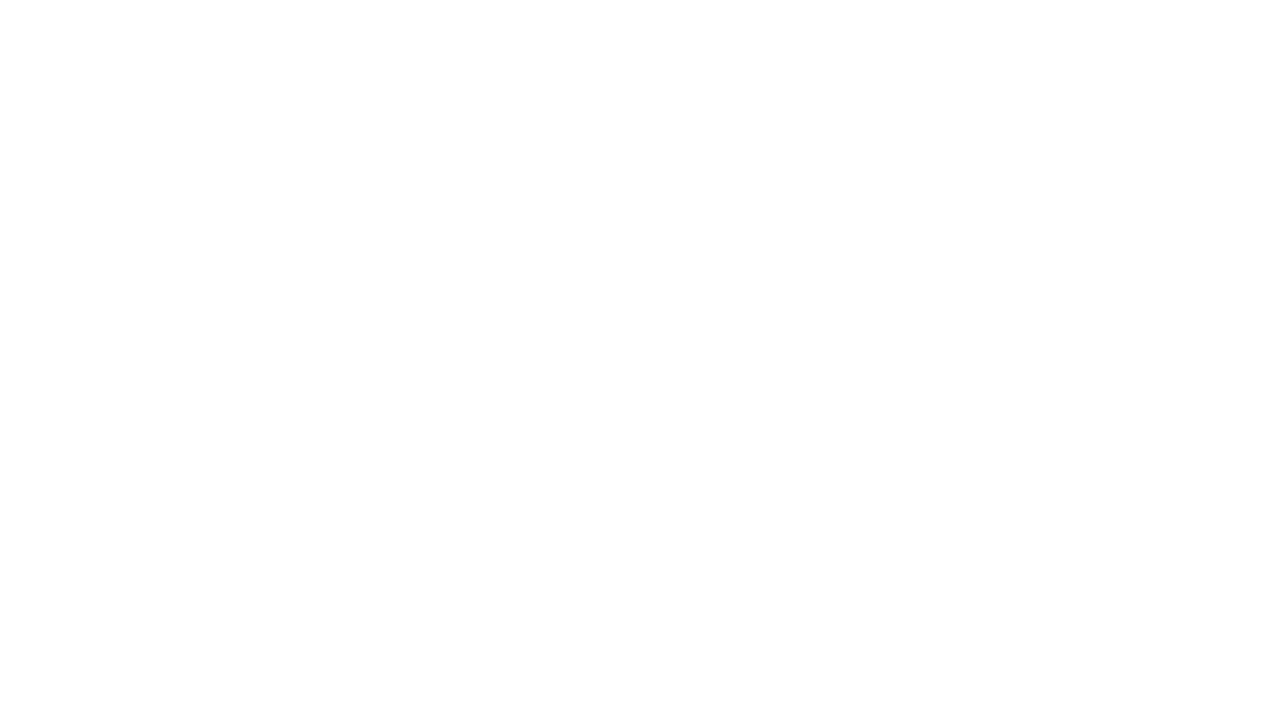

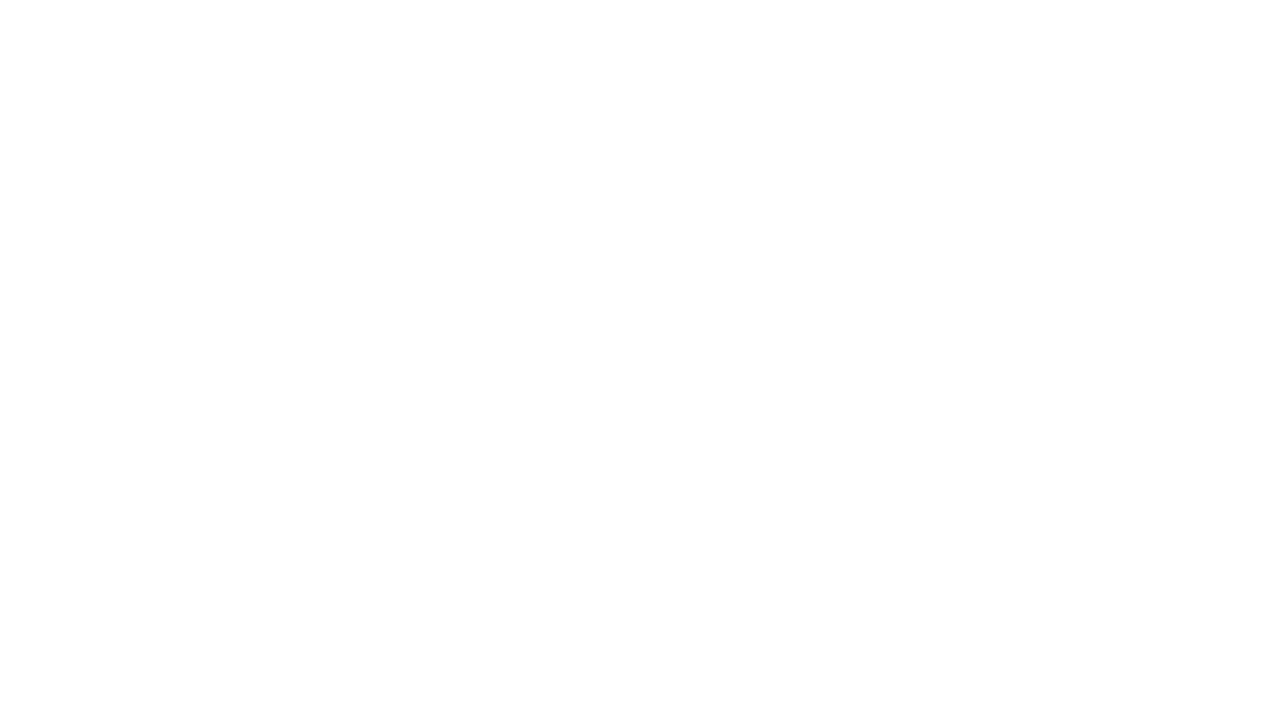